Tests JavaScript alert and confirm dialog handling by entering text, triggering alerts, and accepting/dismissing them

Starting URL: https://rahulshettyacademy.com/AutomationPractice/

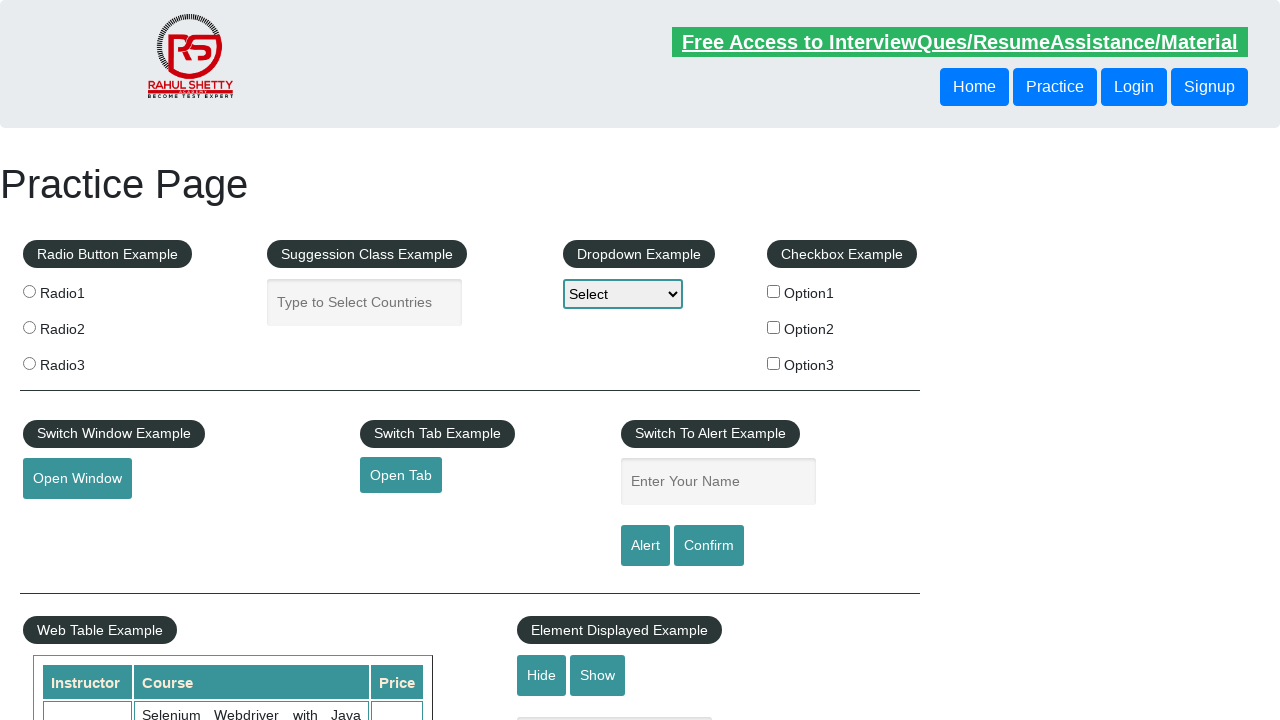

Entered 'swathi' in the name input field on input#name
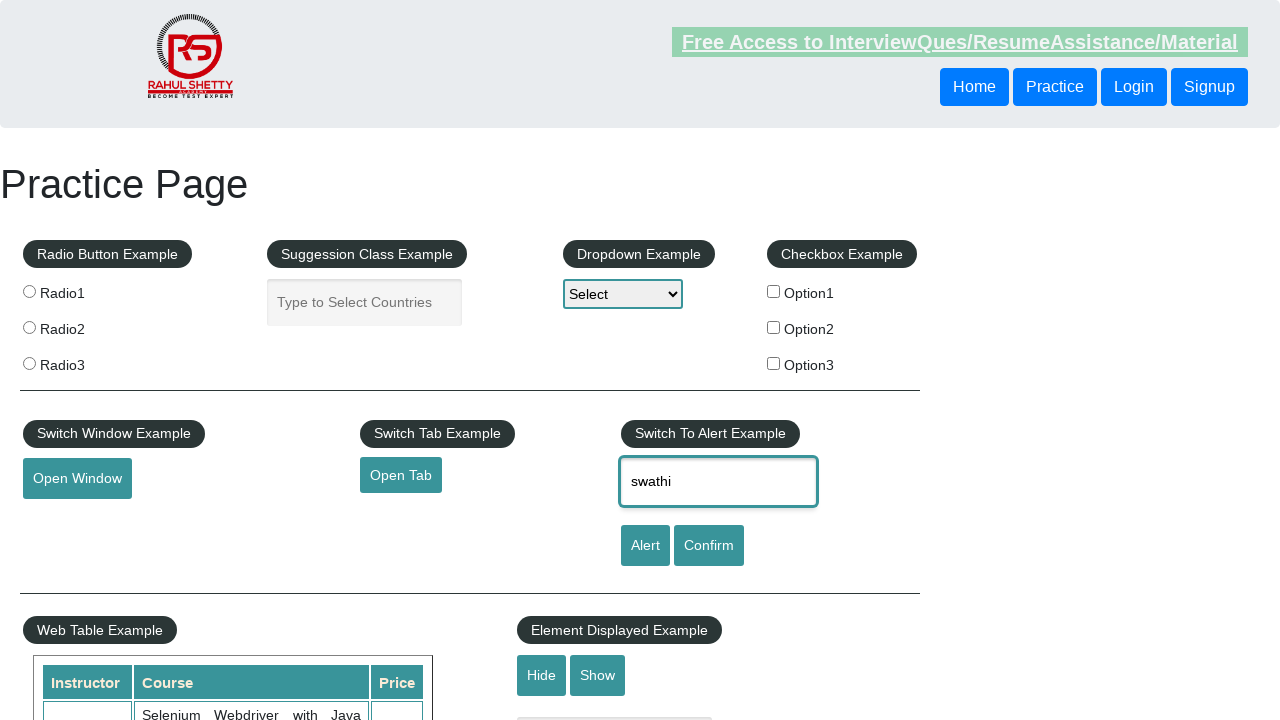

Clicked Alert button to trigger JavaScript alert at (645, 546) on input[value='Alert']
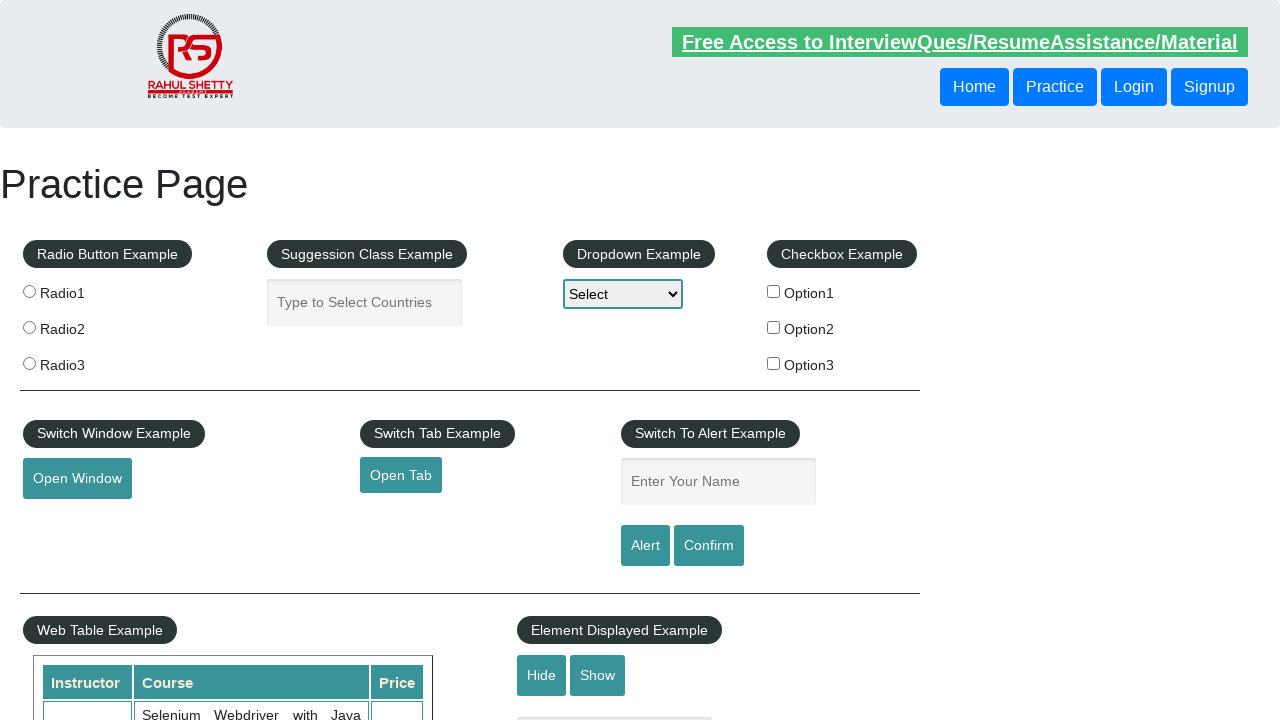

Set up dialog handler to accept alerts
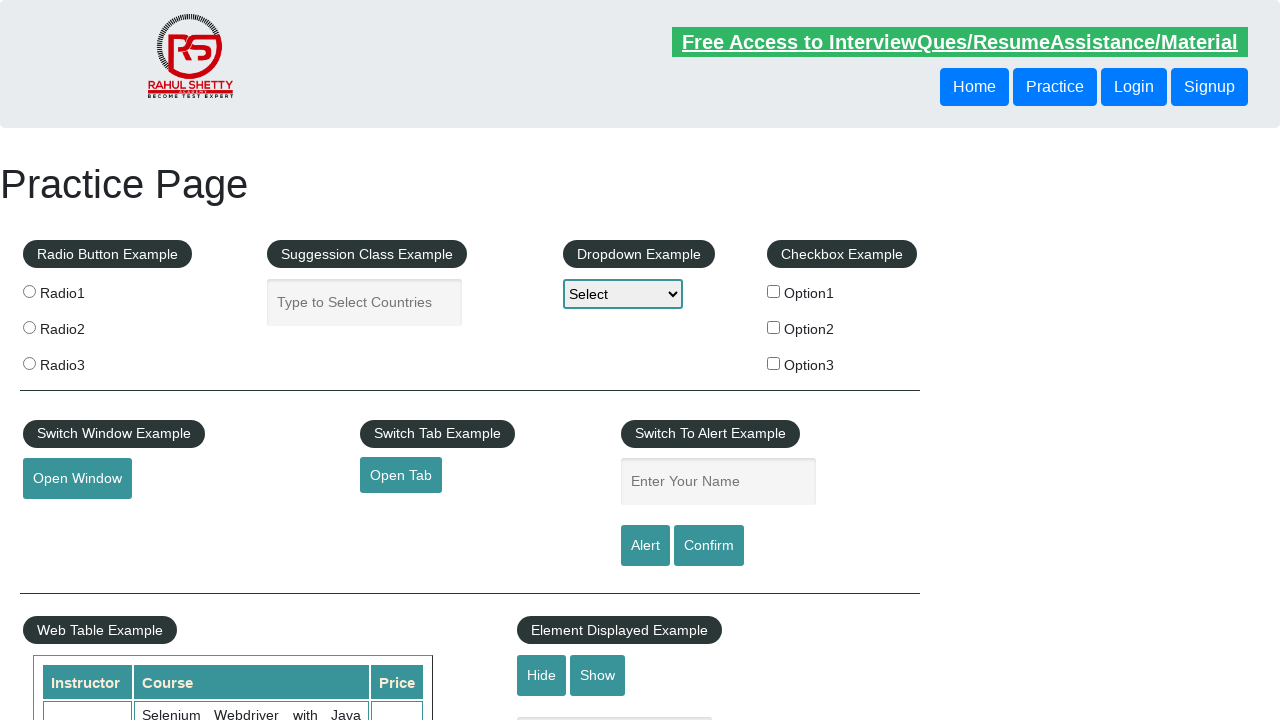

Re-triggered Alert button and accepted the alert dialog at (645, 546) on input[value='Alert']
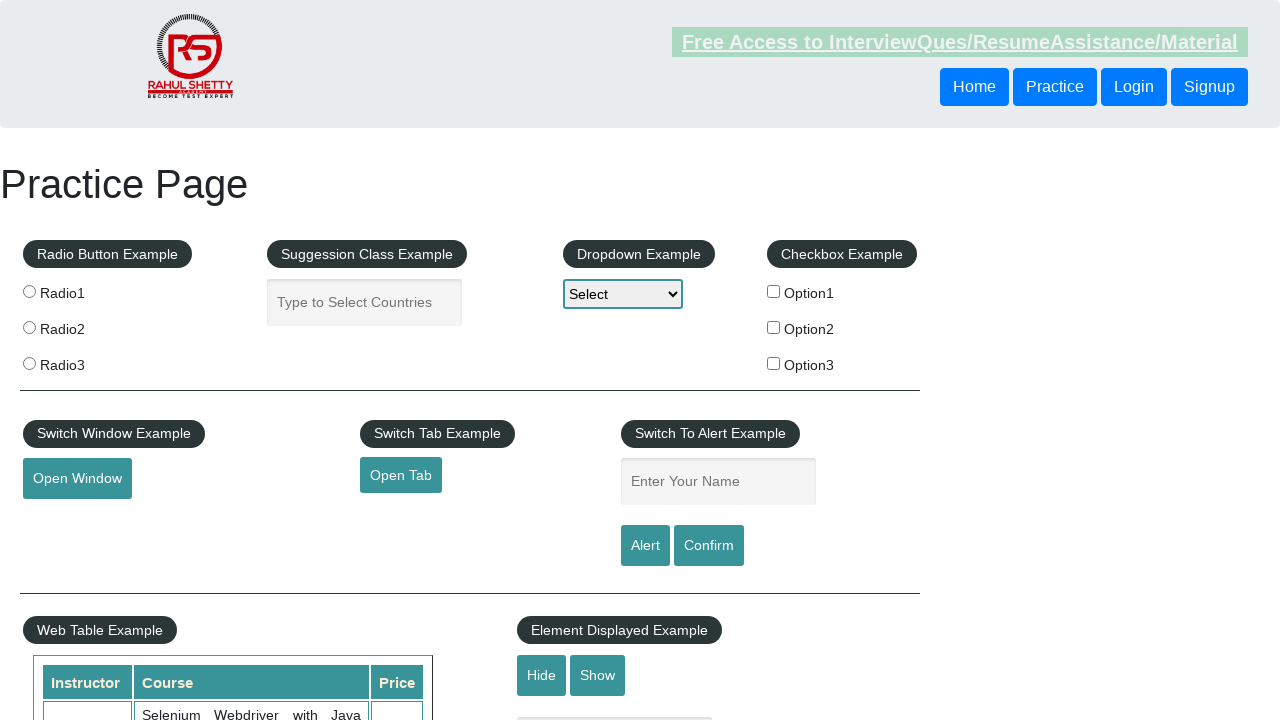

Set up dialog handler to dismiss confirm dialogs
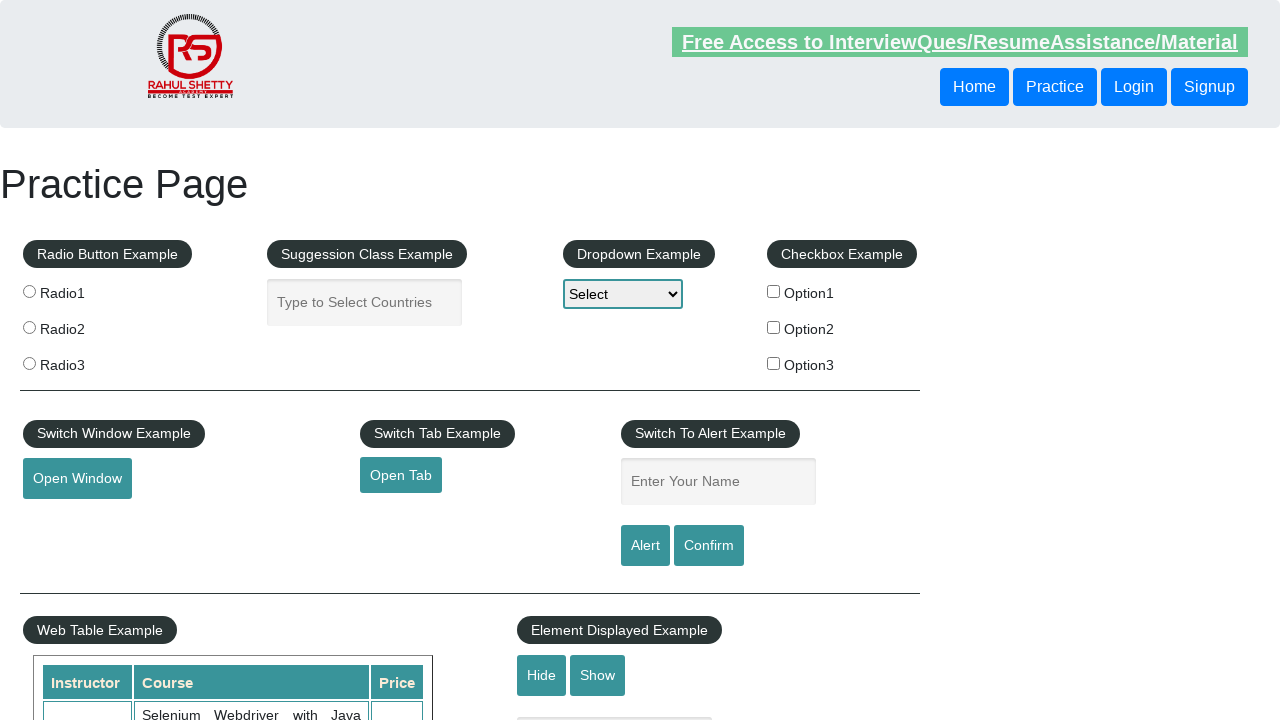

Clicked Confirm button and dismissed the confirm dialog at (709, 546) on #confirmbtn
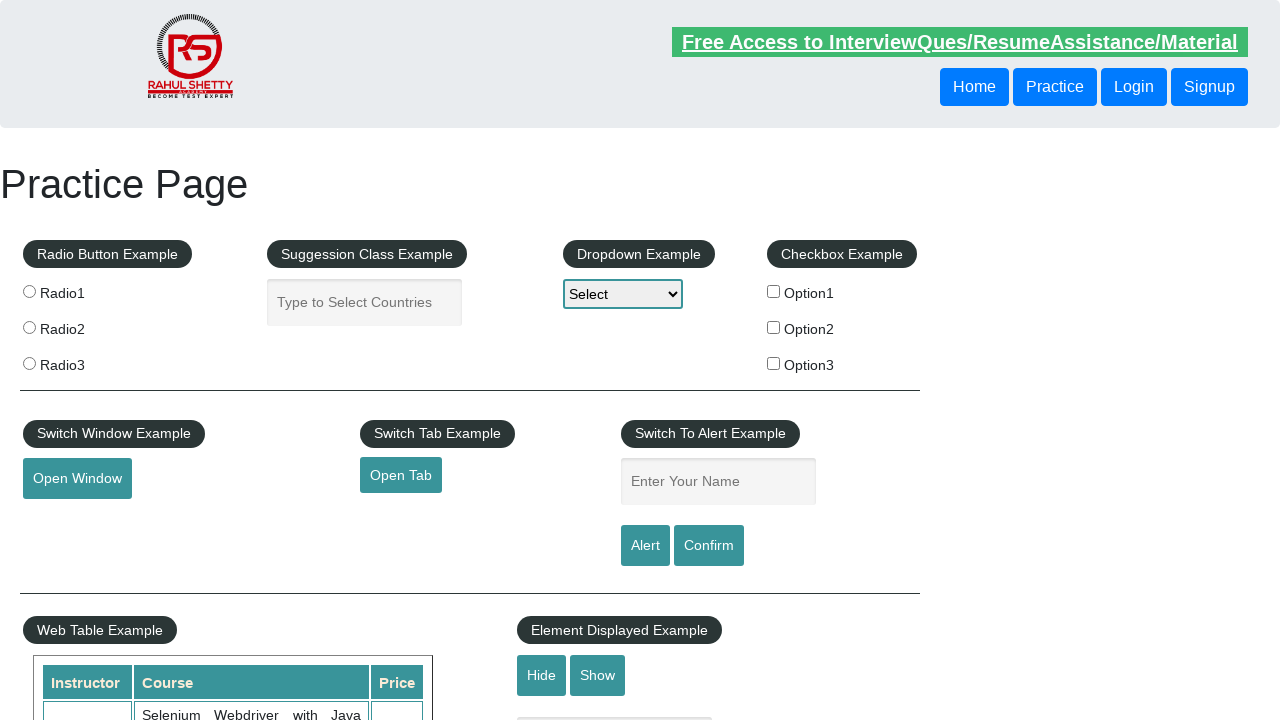

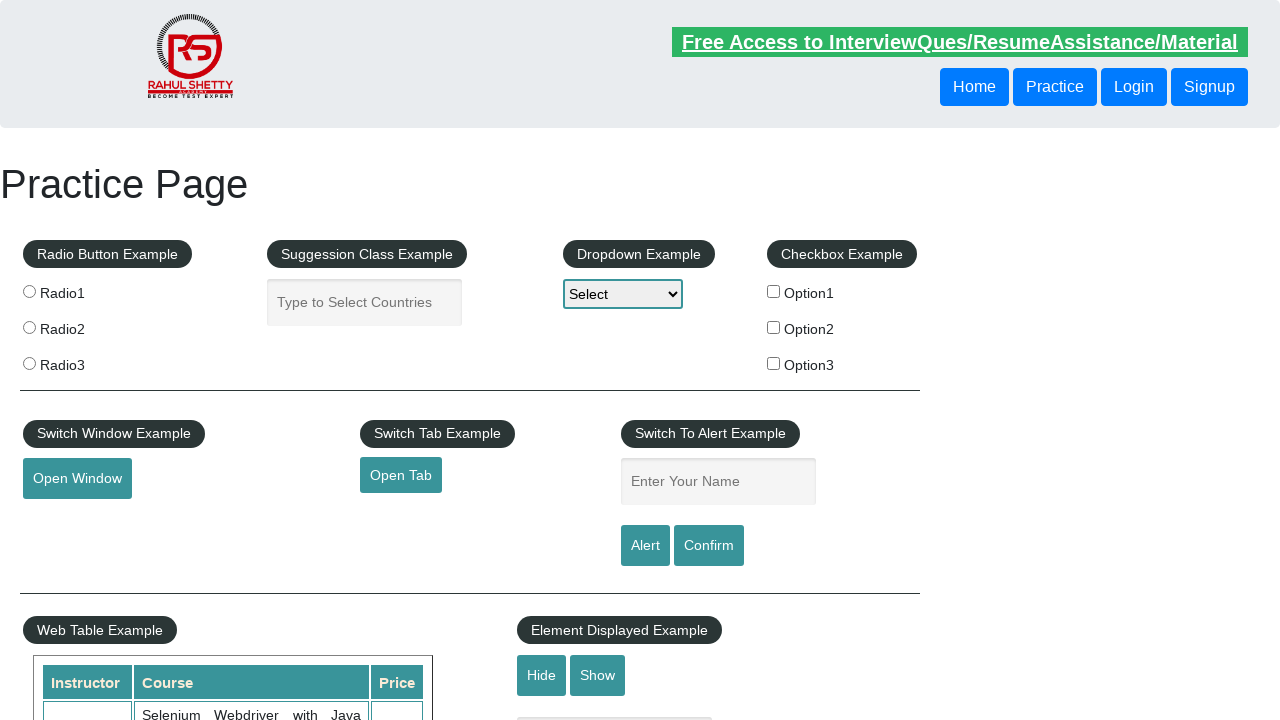